Tests dynamic element addition and removal by clicking Add Element button to create a Delete button, then clicking Delete to remove it

Starting URL: https://the-internet.herokuapp.com/add_remove_elements/

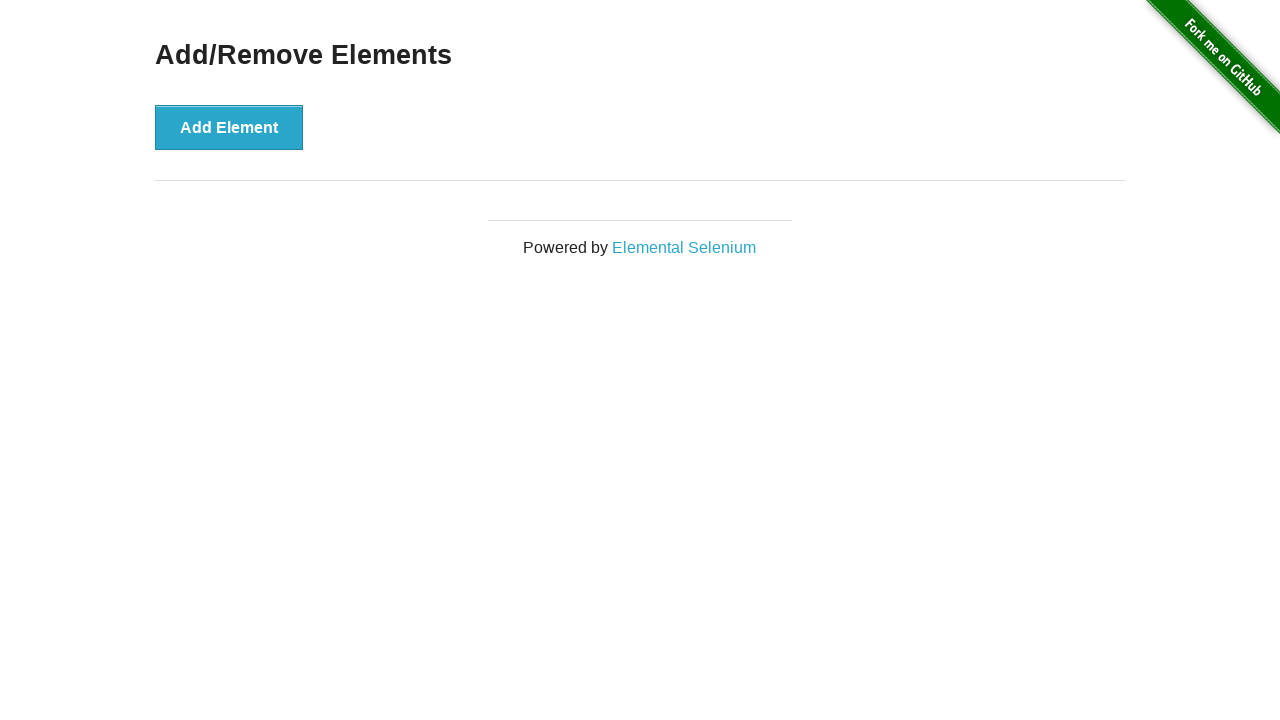

Waited for Add Element button to be visible
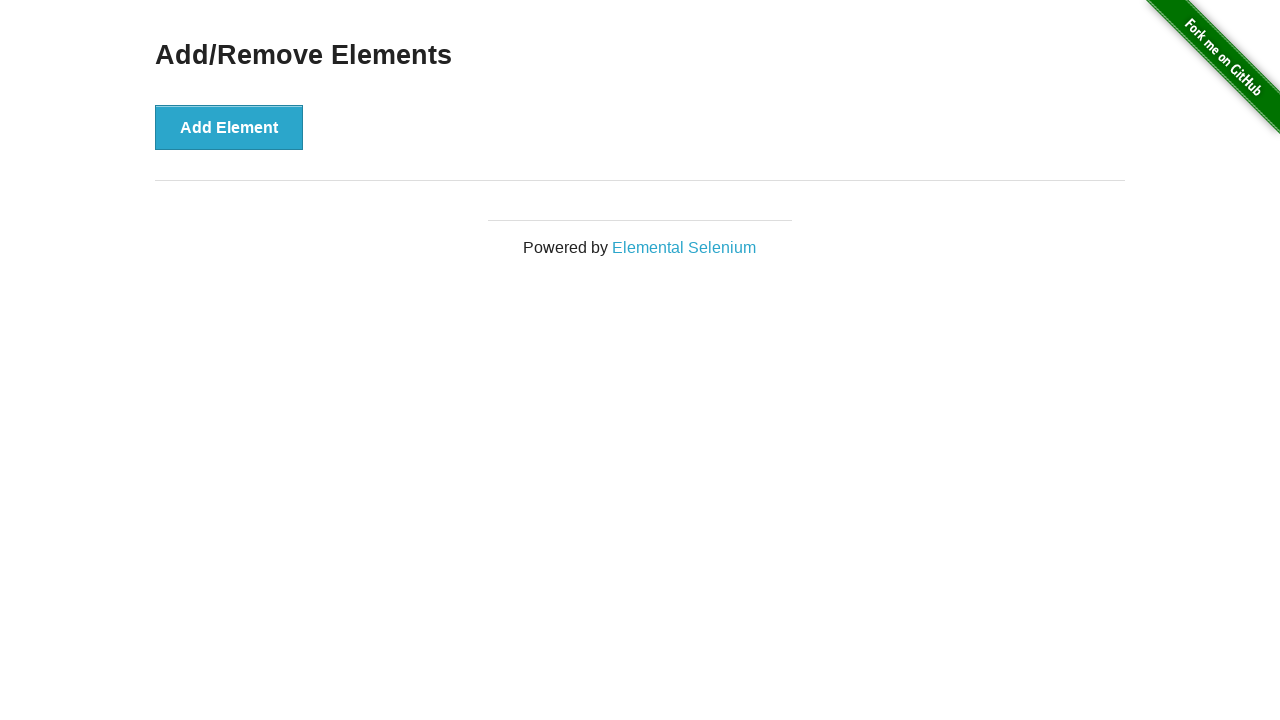

Clicked Add Element button to create a Delete button at (229, 127) on xpath=//button[.='Add Element']
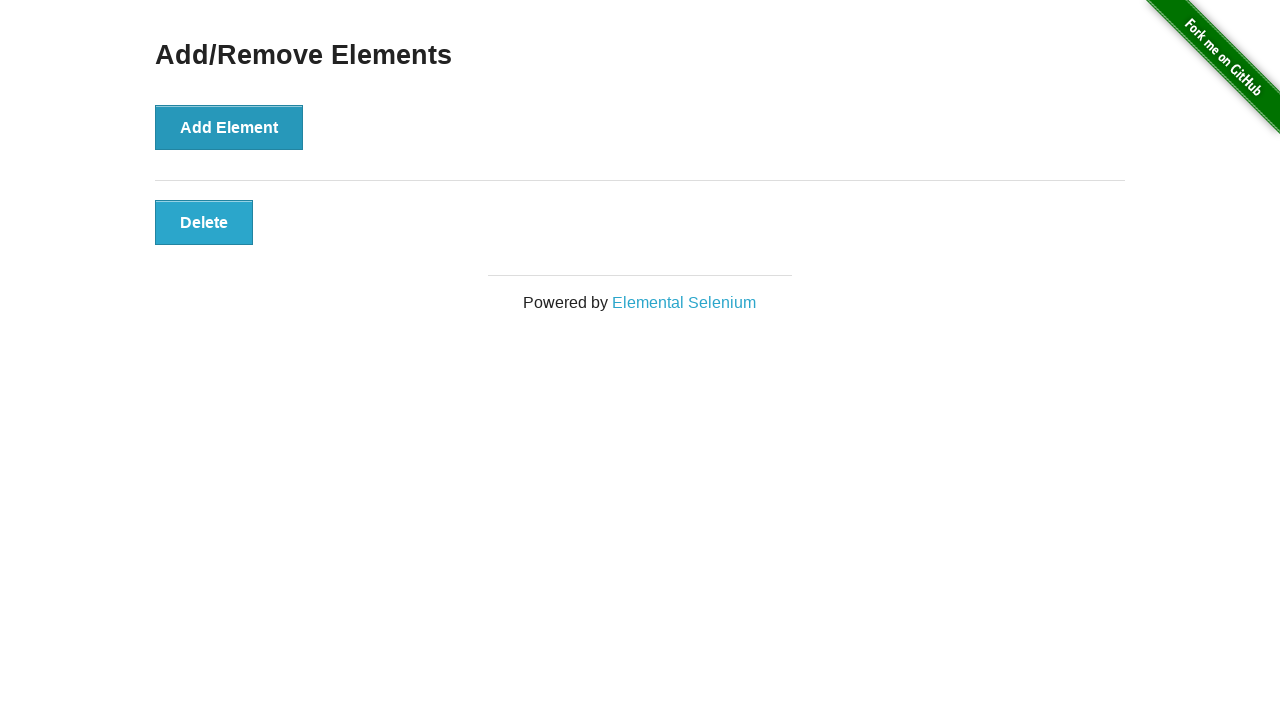

Delete button appeared after adding element
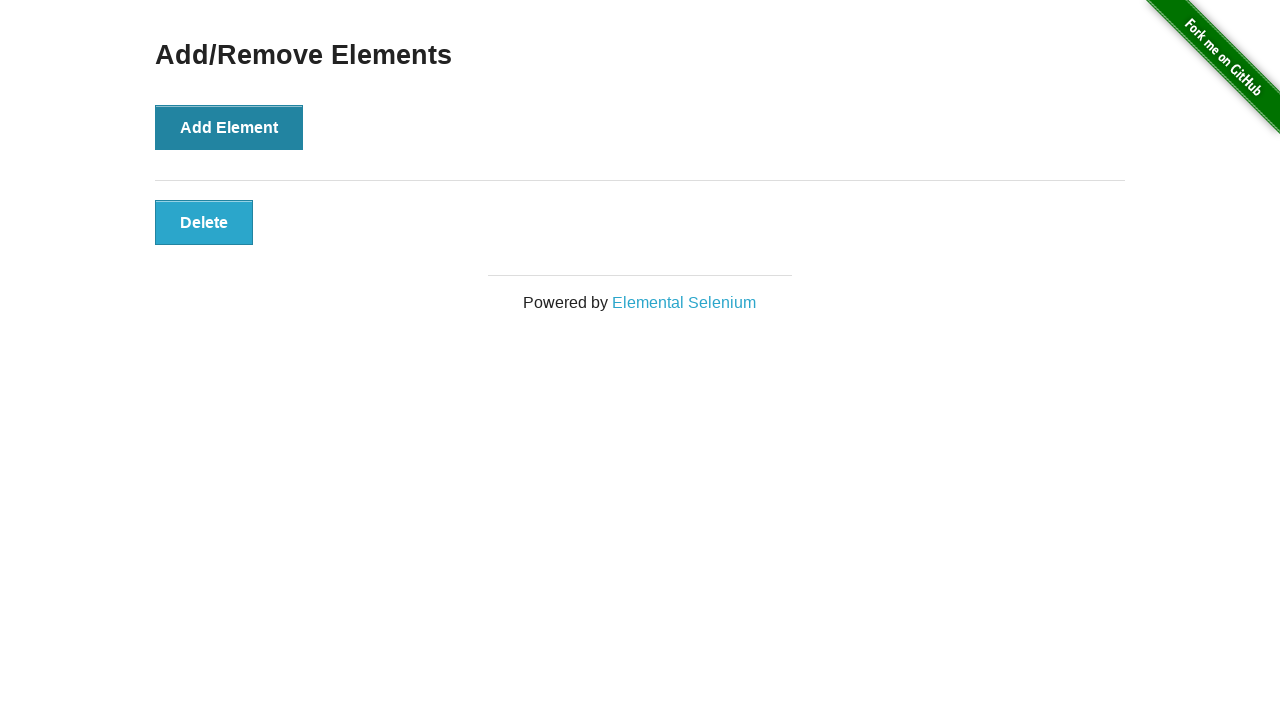

Verified Delete button is visible
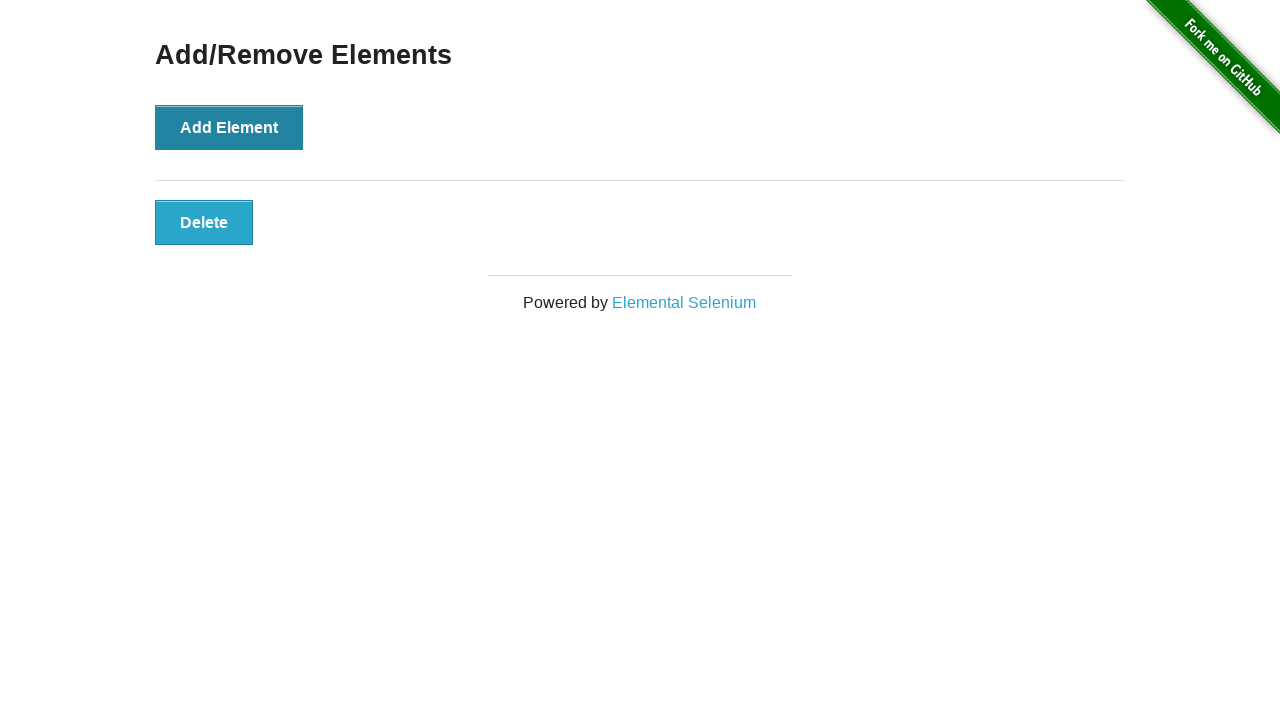

Clicked Delete button to remove the element at (204, 222) on xpath=//button[.='Delete']
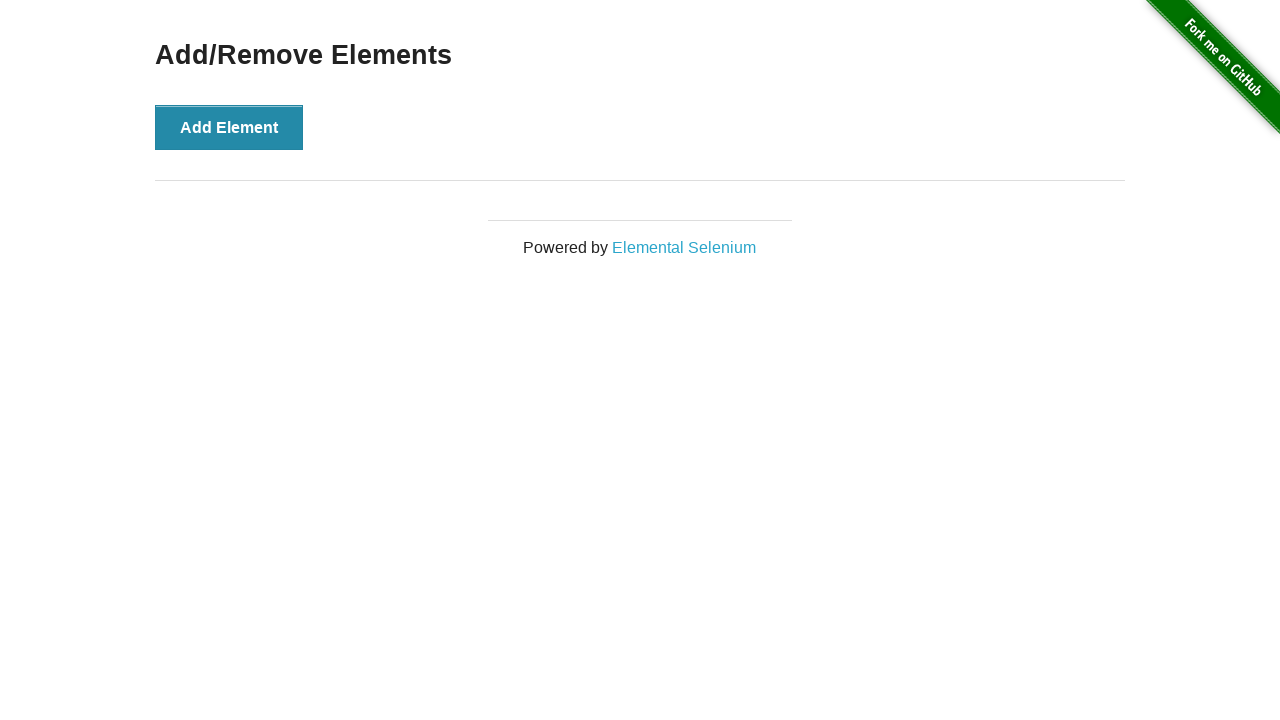

Verified Delete button is no longer present after deletion
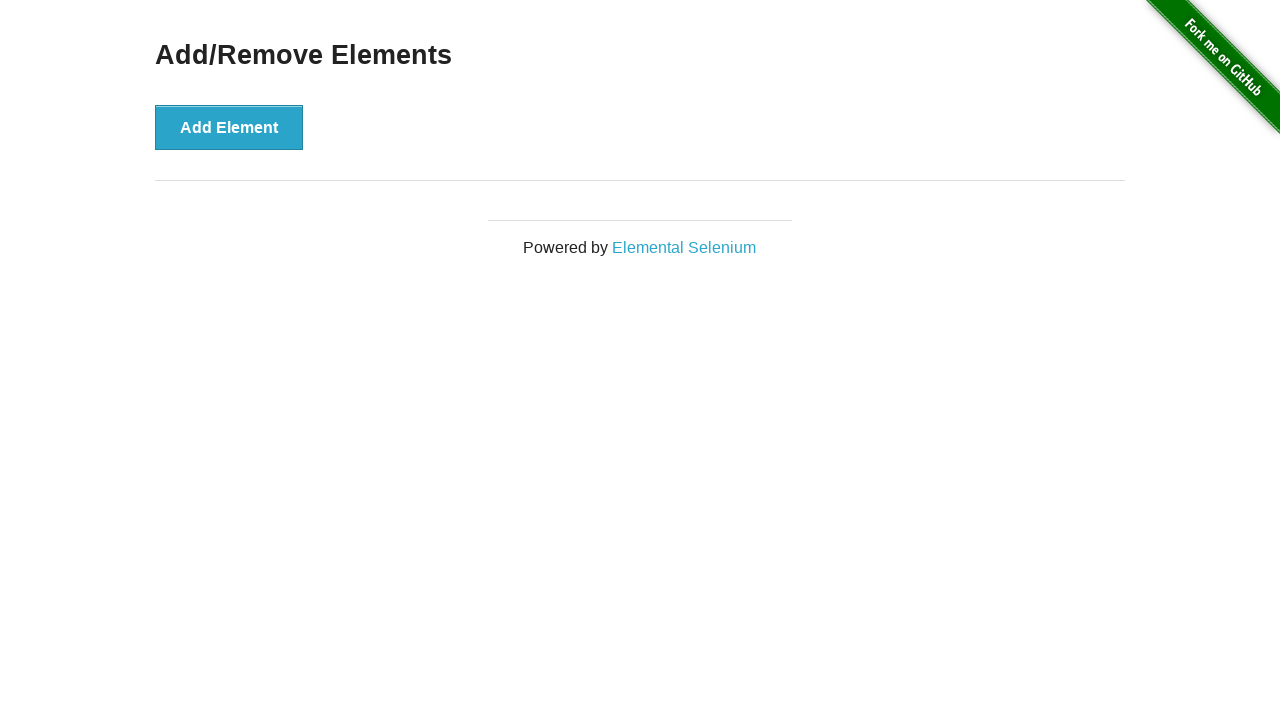

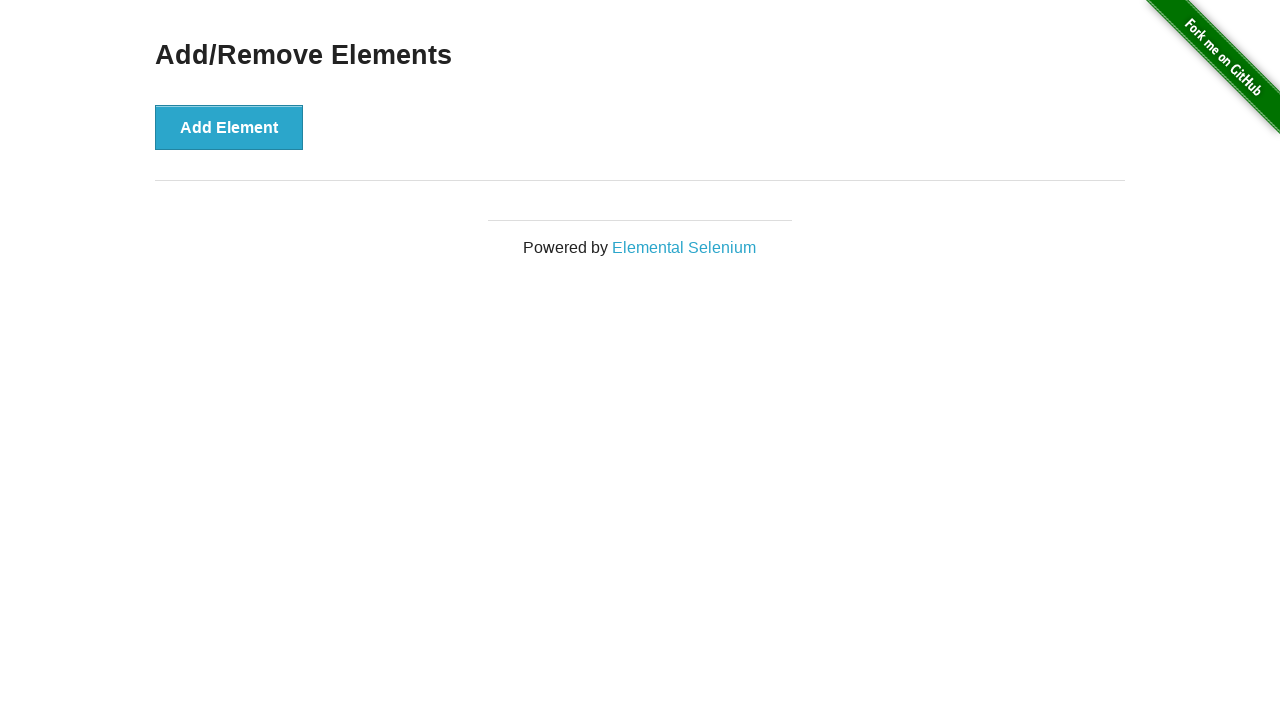